Tests JavaScript scroll functionality by scrolling down 500 pixels on a practice page

Starting URL: http://www.qaclickacademy.com/practice.php

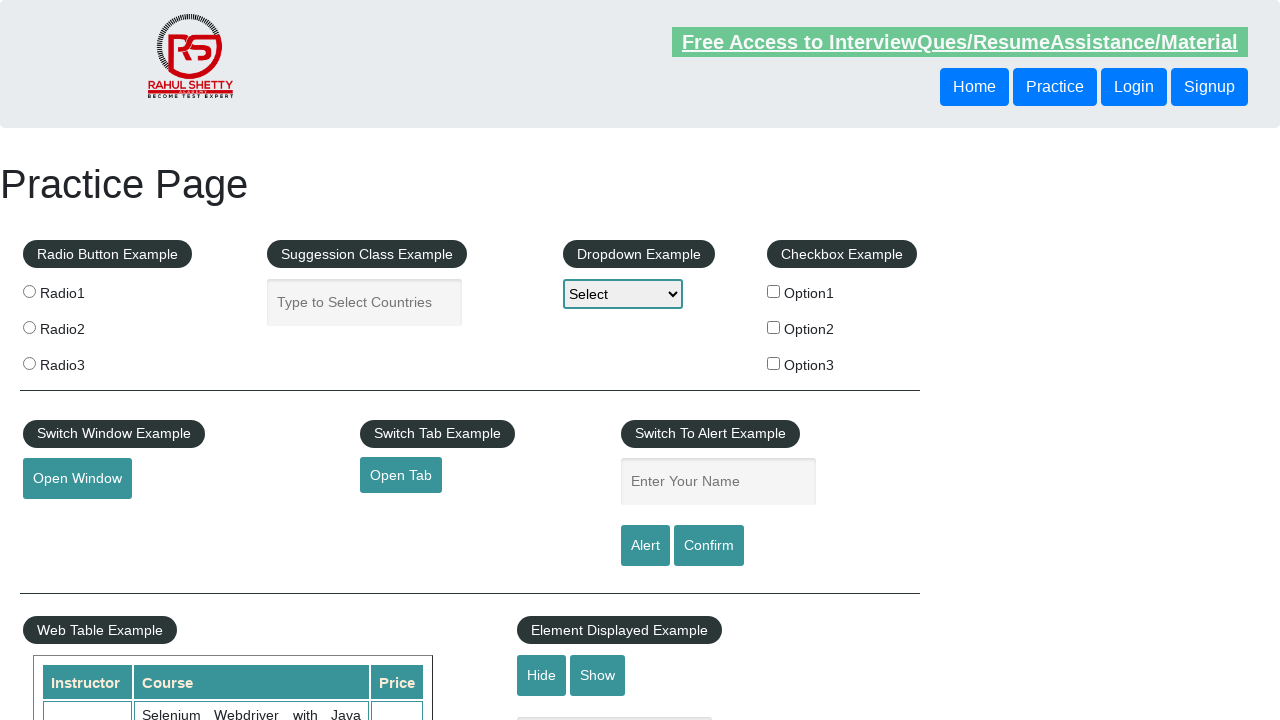

Navigated to practice page
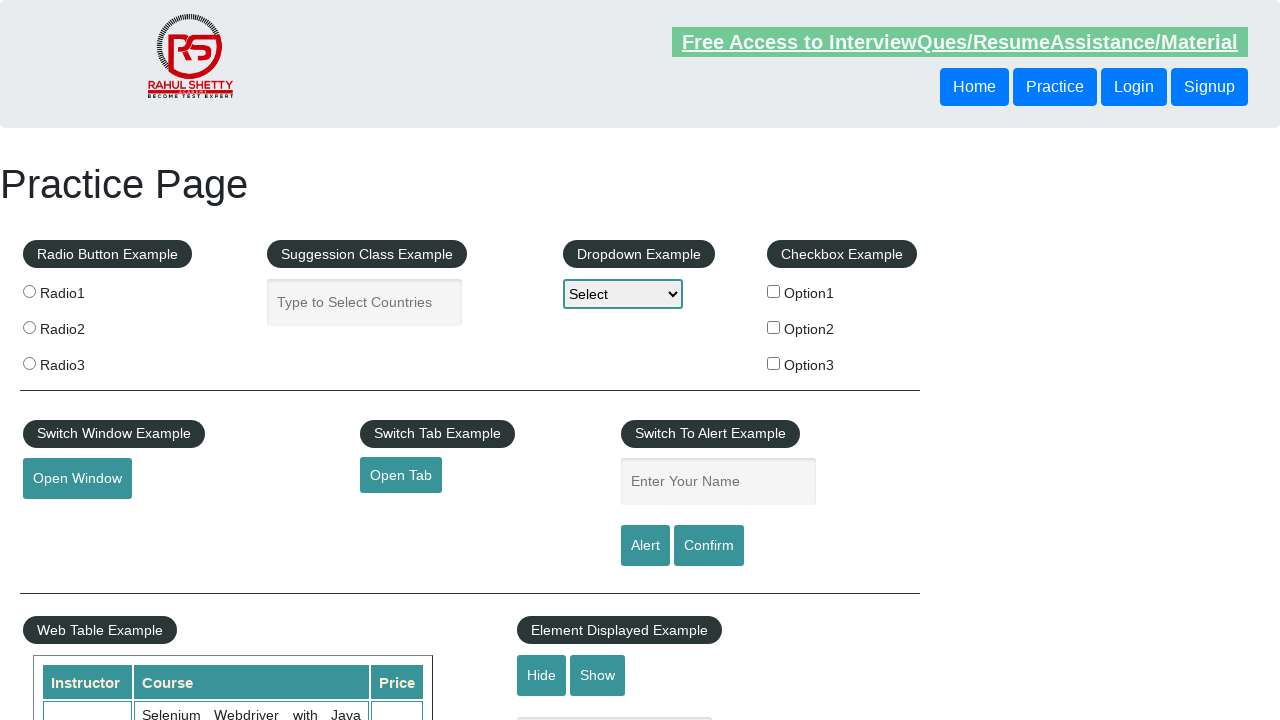

Scrolled down 500 pixels using JavaScript
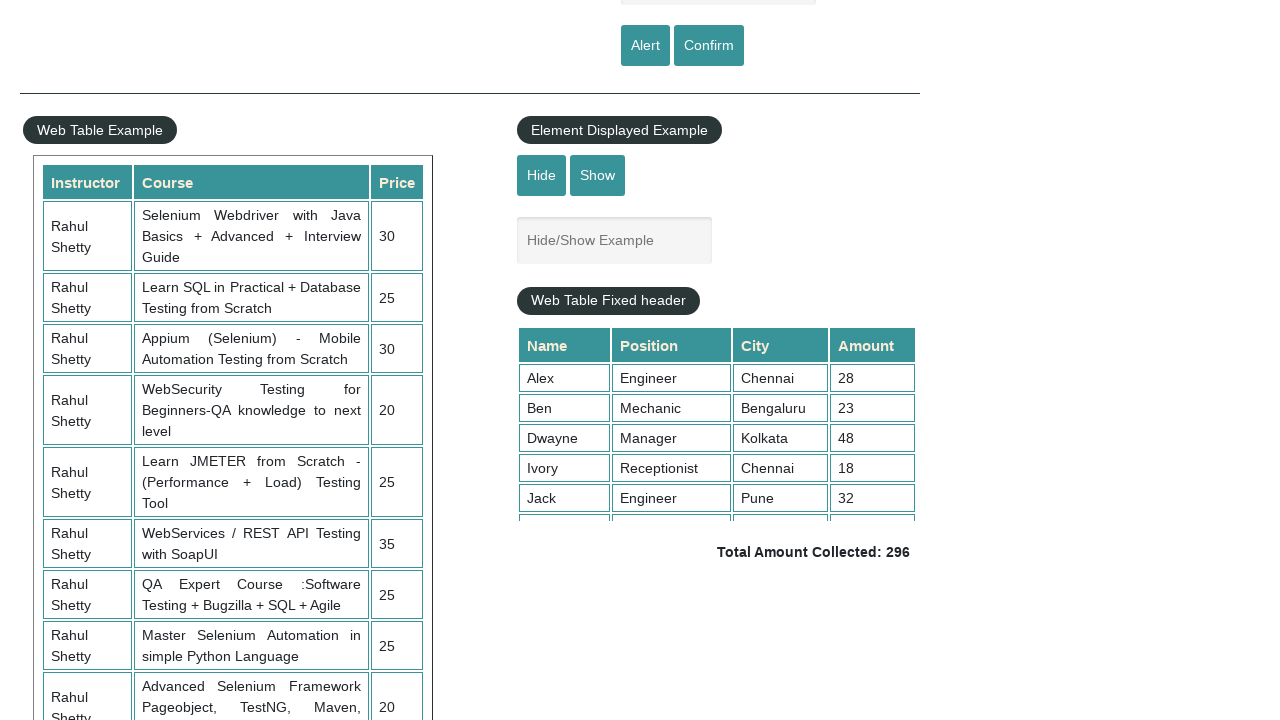

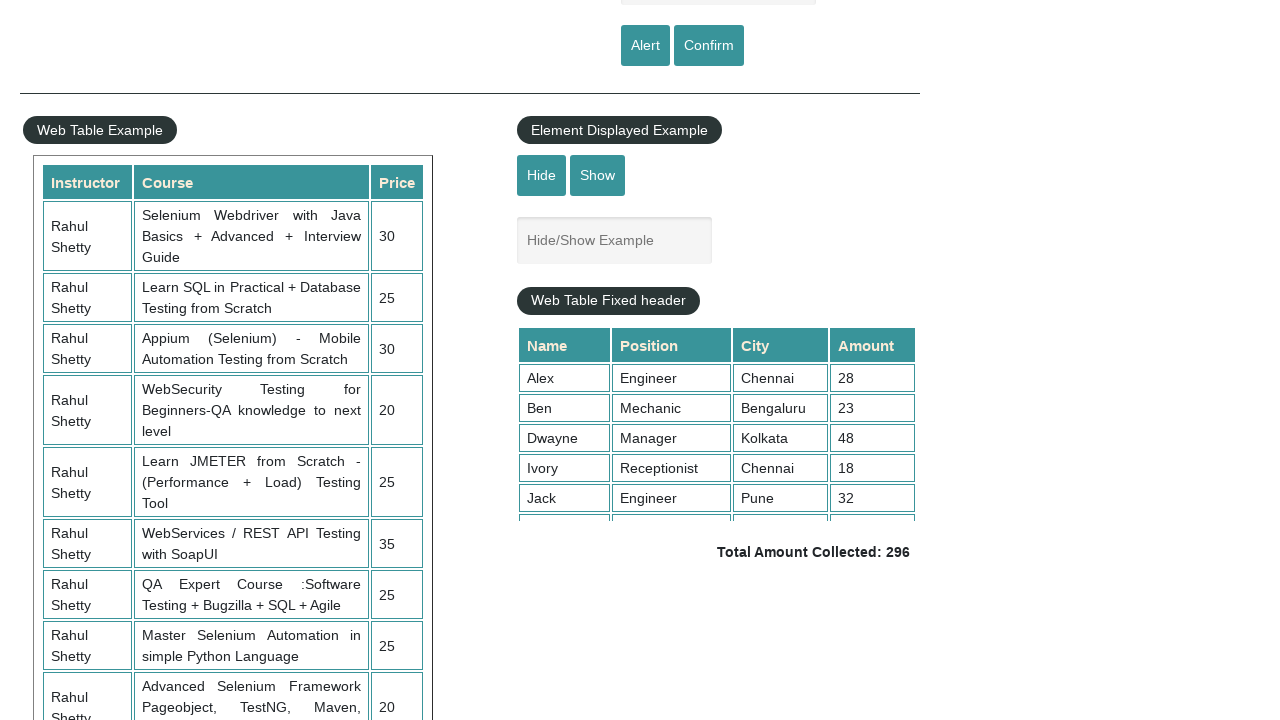